Tests form validation by clicking login button without entering credentials and verifying that required field messages appear and input fields have proper border styling

Starting URL: https://opensource-demo.orangehrmlive.com/web/index.php/auth/login

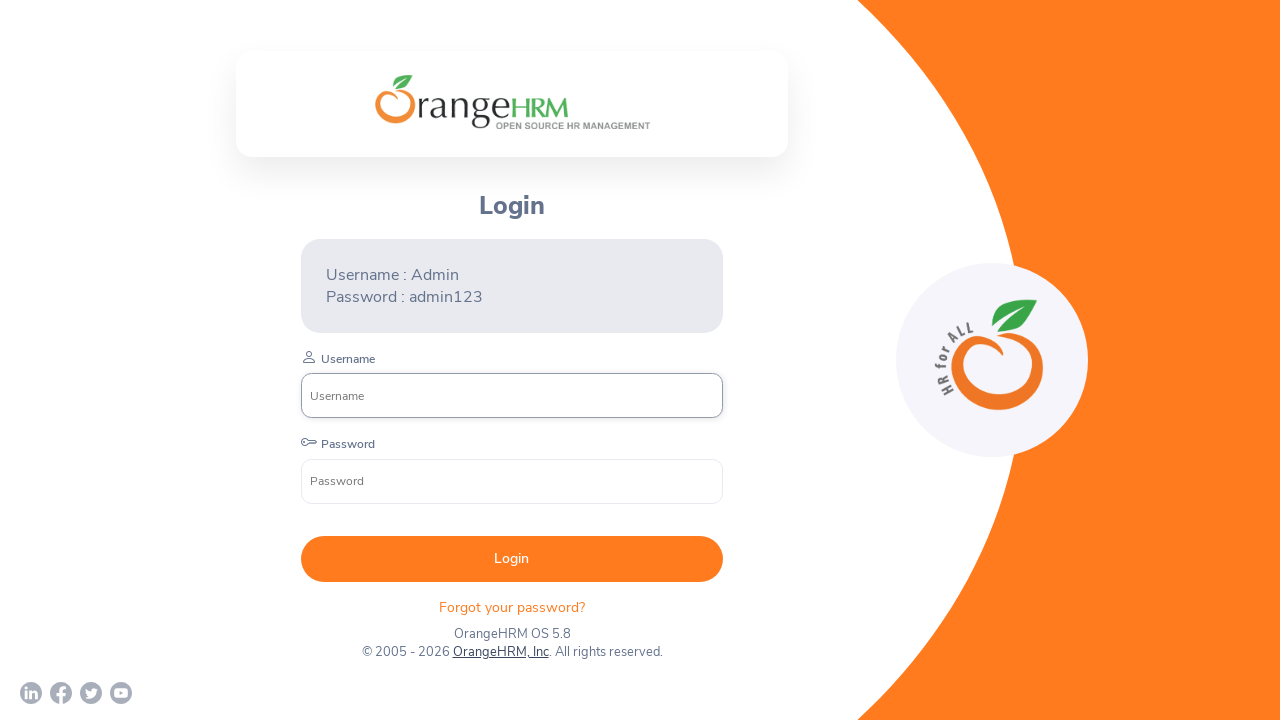

Login button loaded and ready
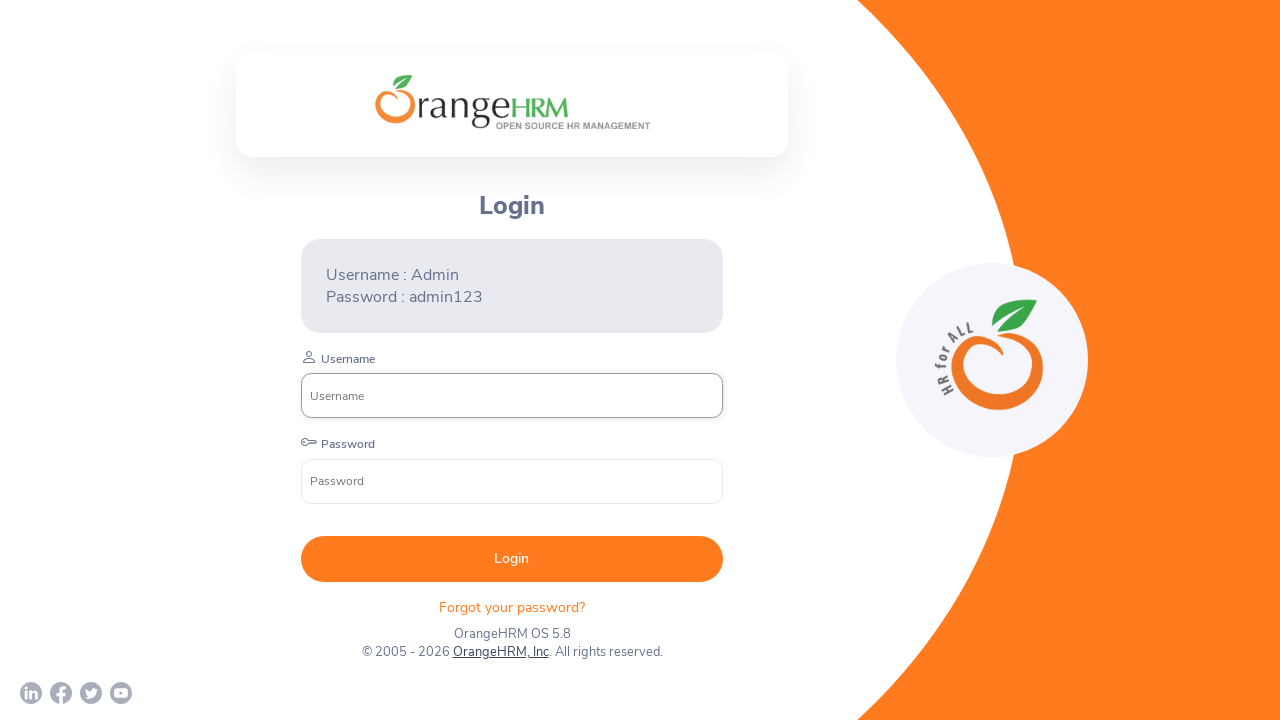

Clicked login button without entering credentials at (512, 559) on button[type='submit']
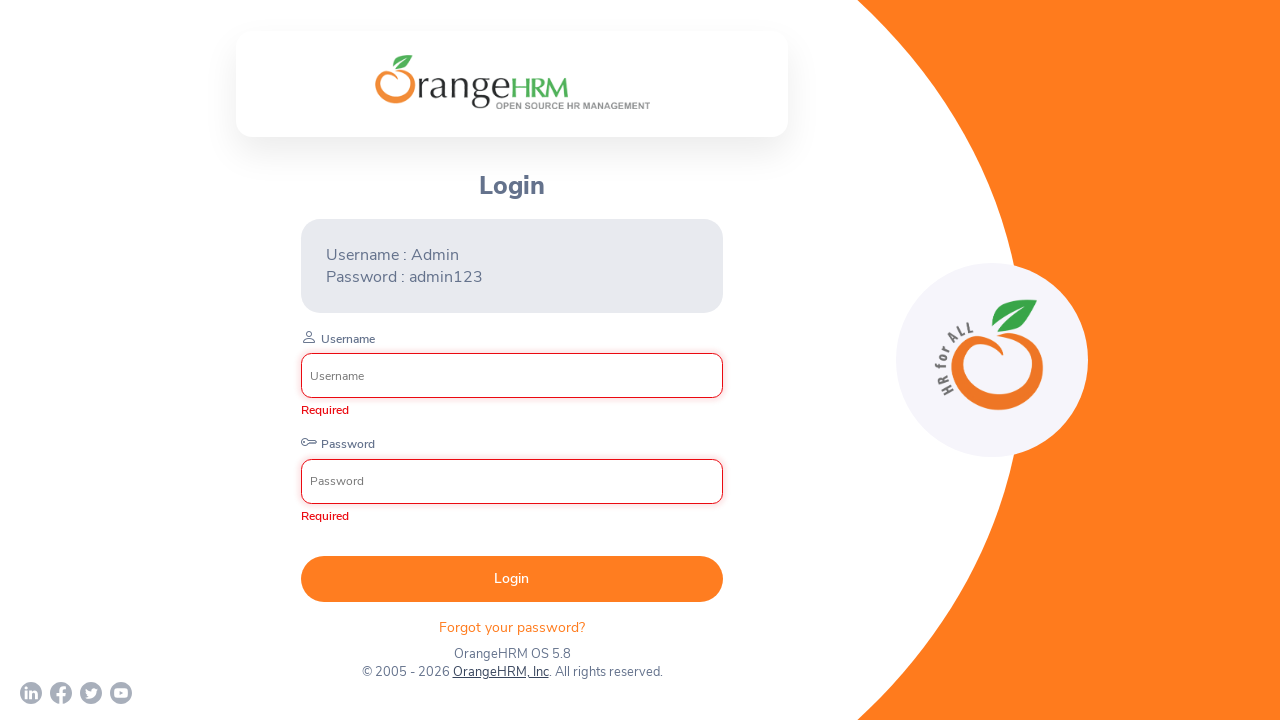

Validation messages appeared
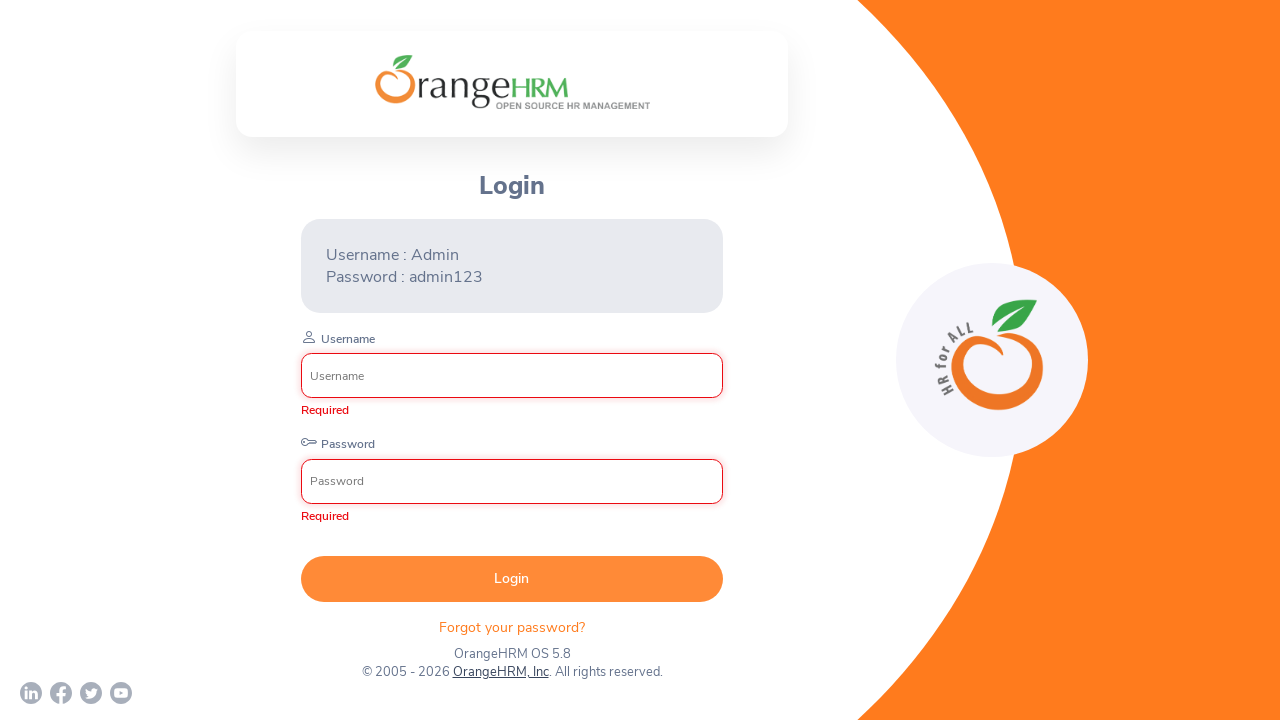

Retrieved username field border style: 1px solid rgb(235, 9, 16)
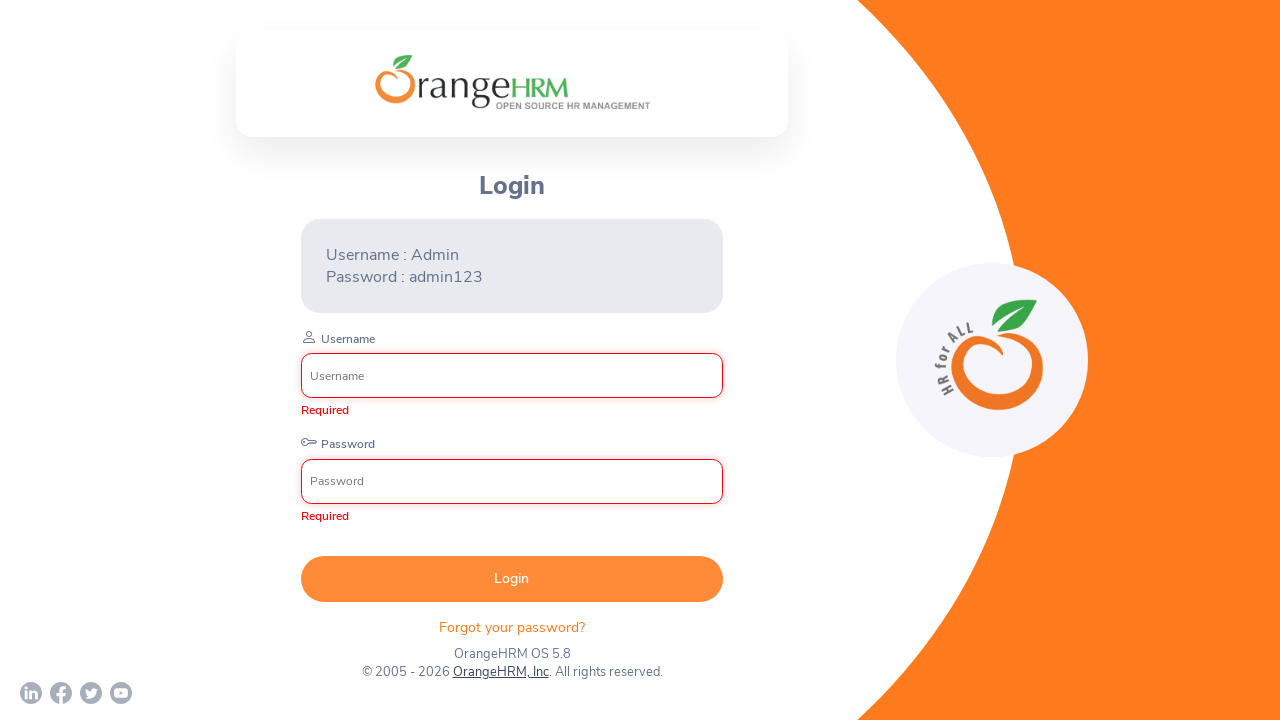

Verified username field has 1px border
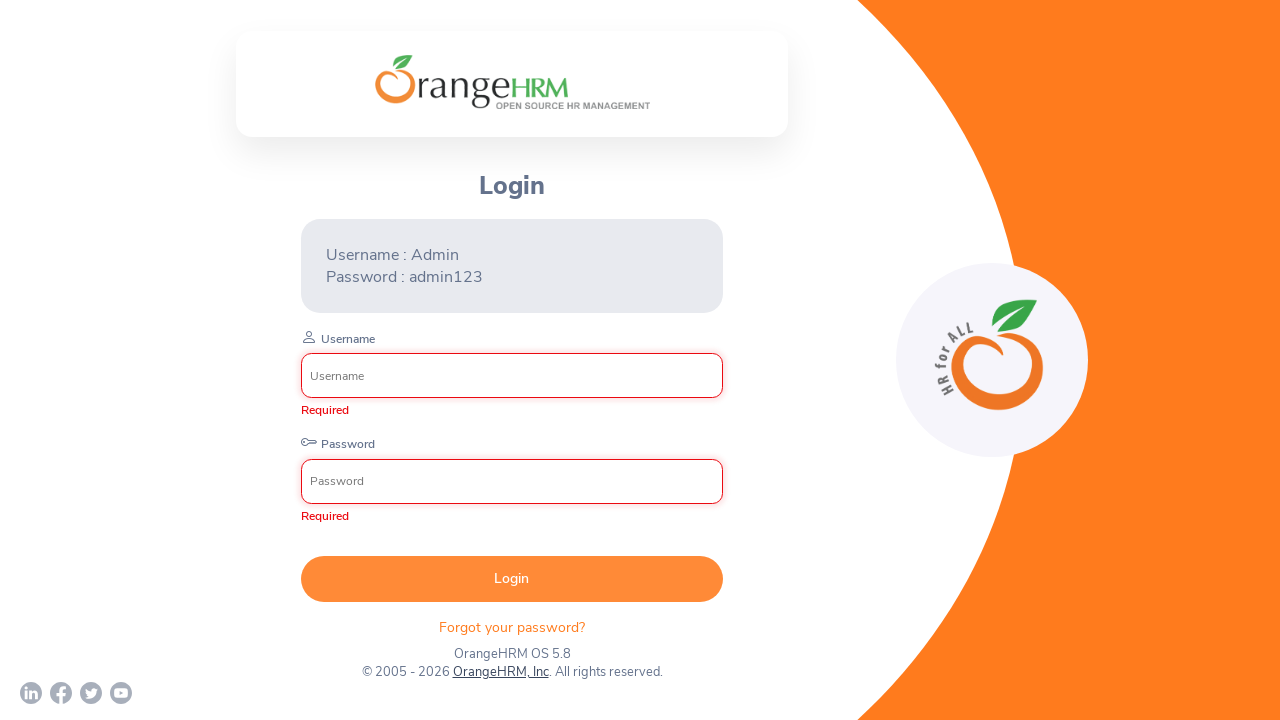

Retrieved password field border style: 1px solid rgb(235, 9, 16)
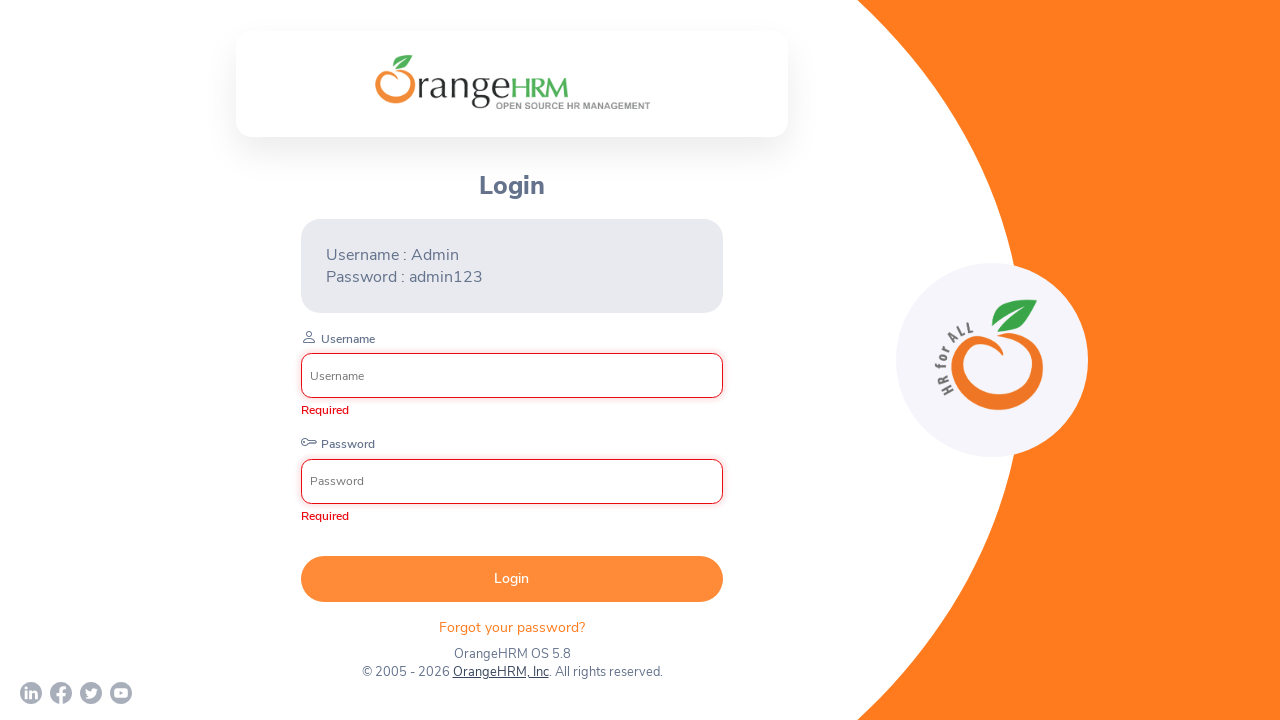

Verified password field has 1px border
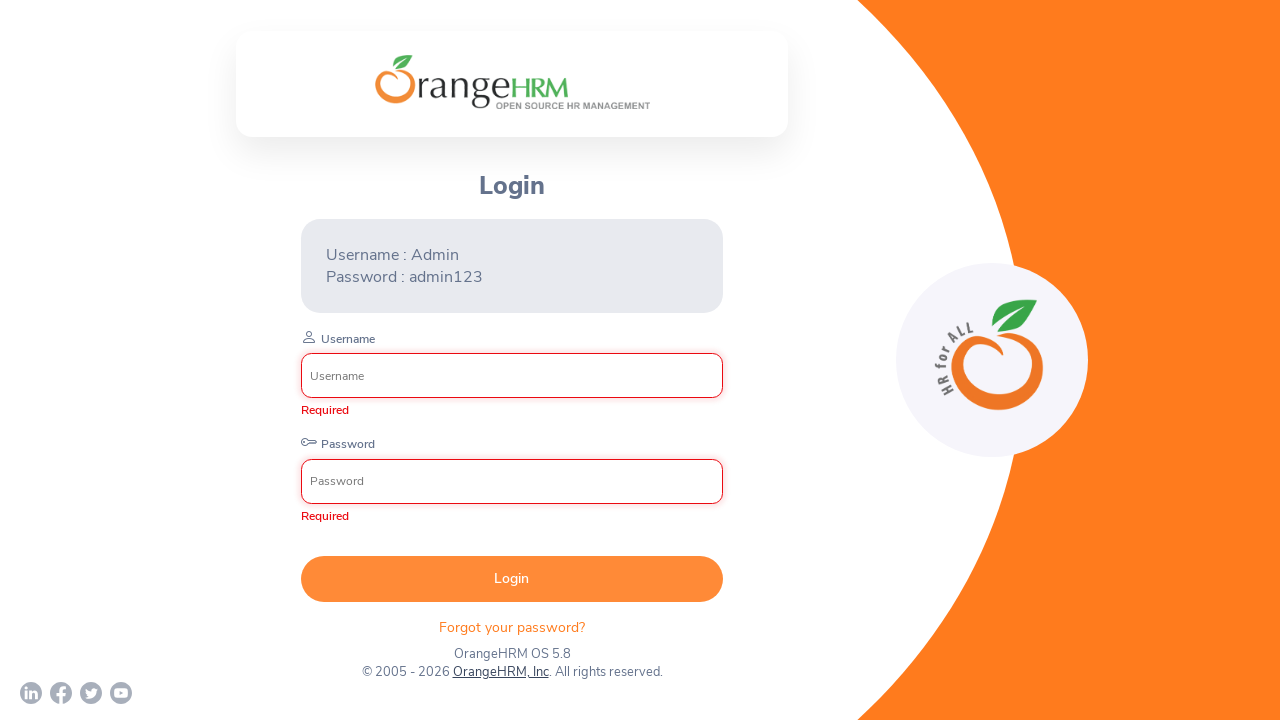

Retrieved username validation message: Required
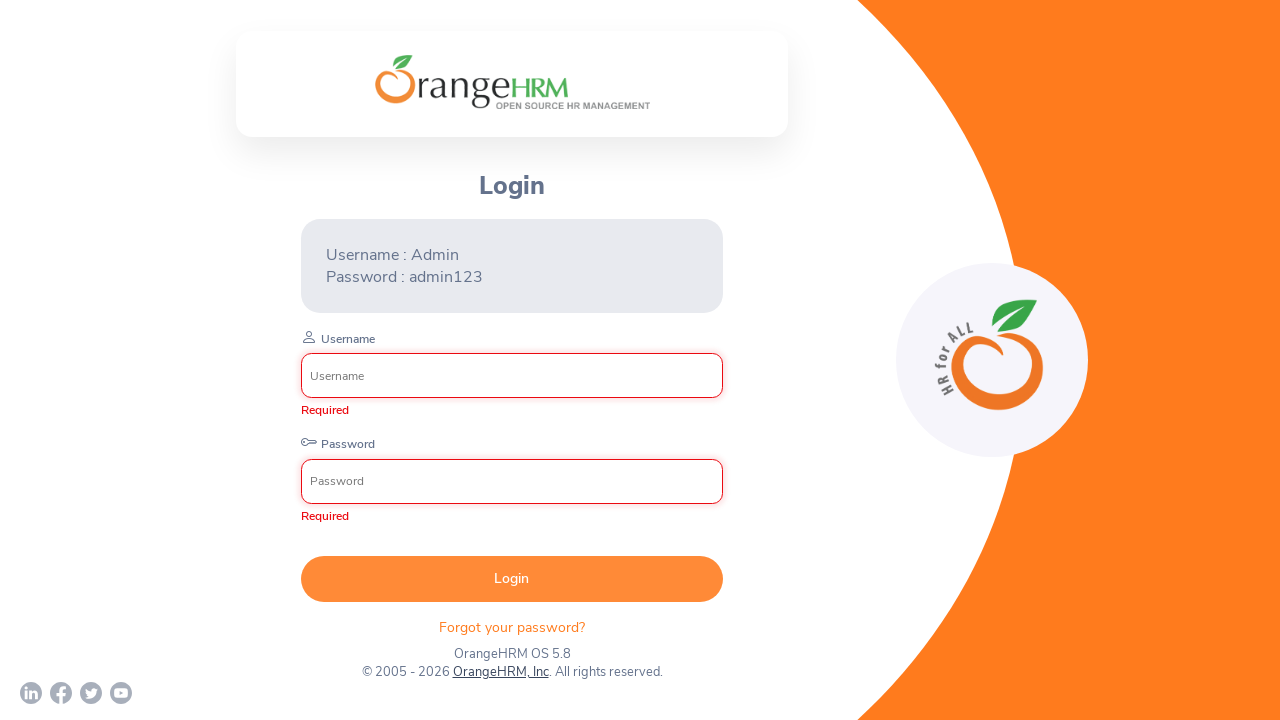

Verified username field shows 'Required' message
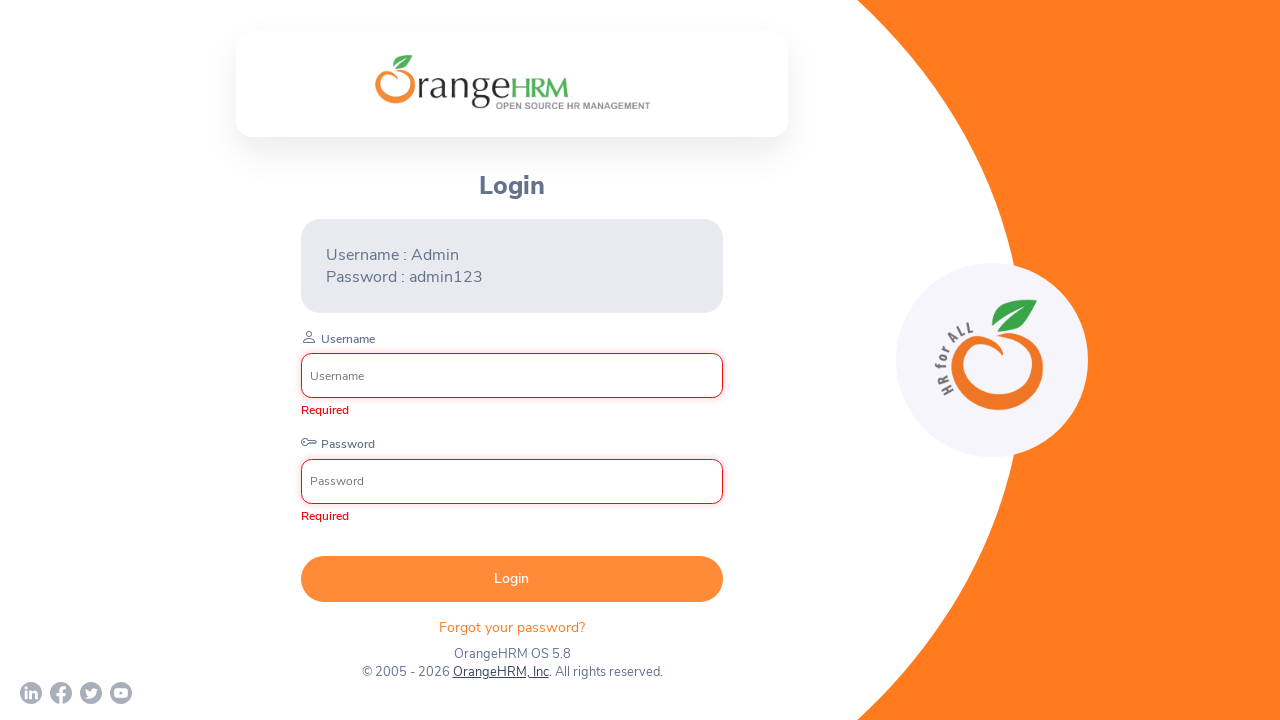

Retrieved password validation message: Required
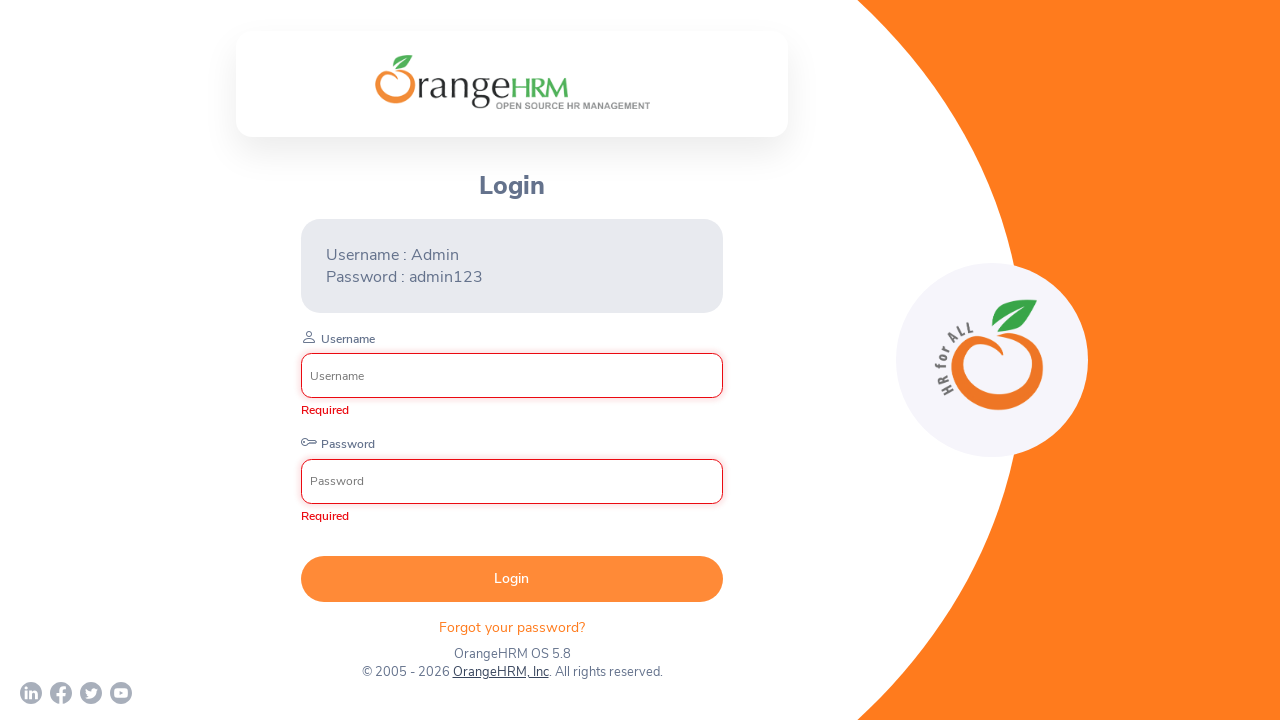

Verified password field shows 'Required' message
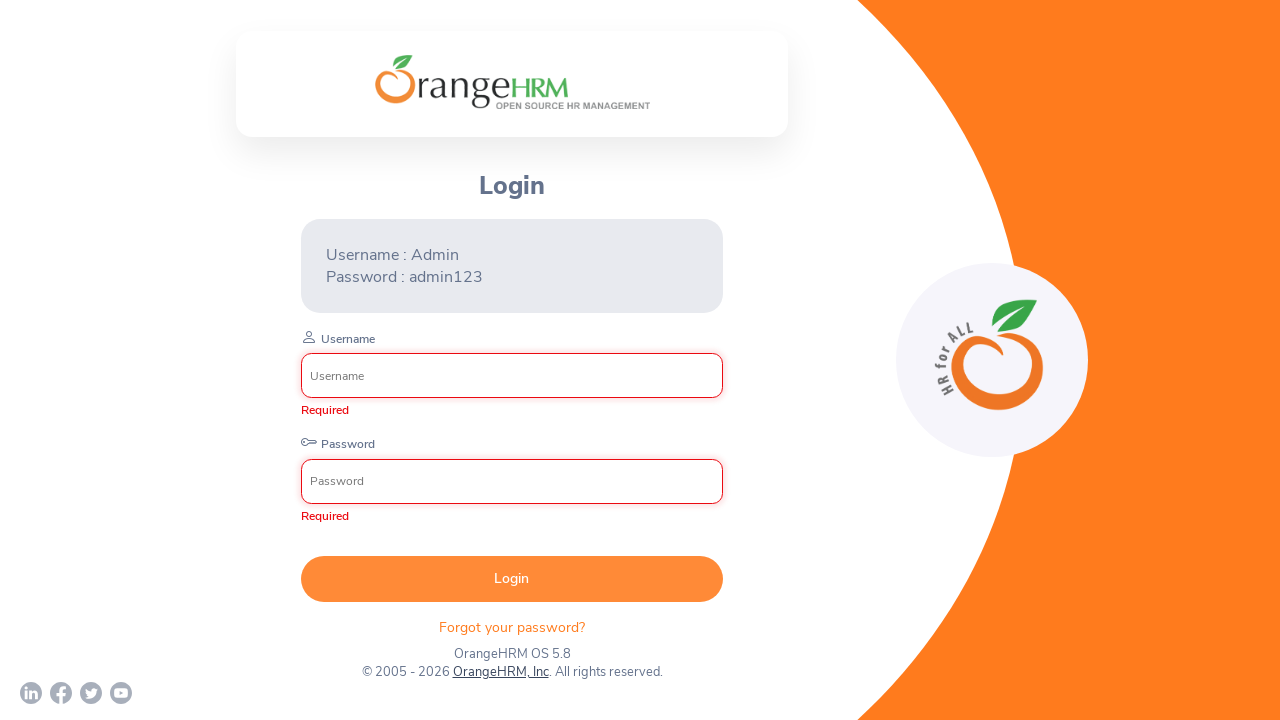

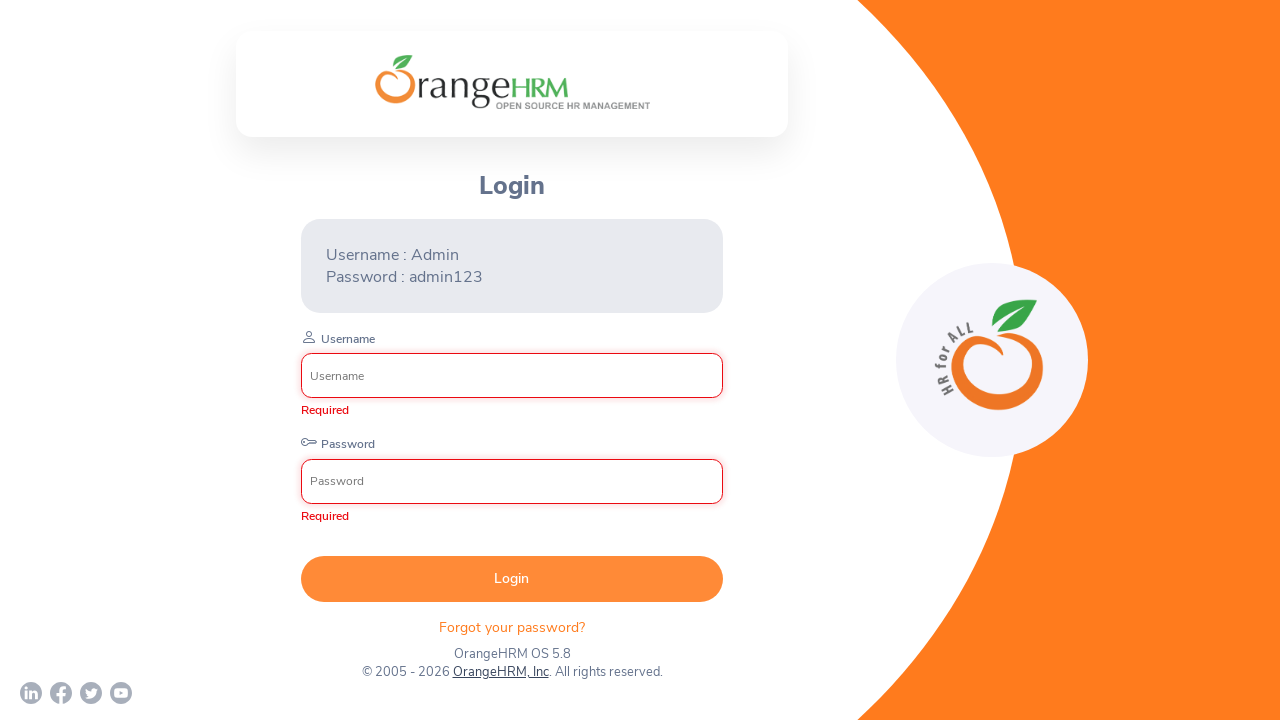